Navigates to University of Baguio website and verifies the page loads successfully

Starting URL: https://ubaguio.edu/

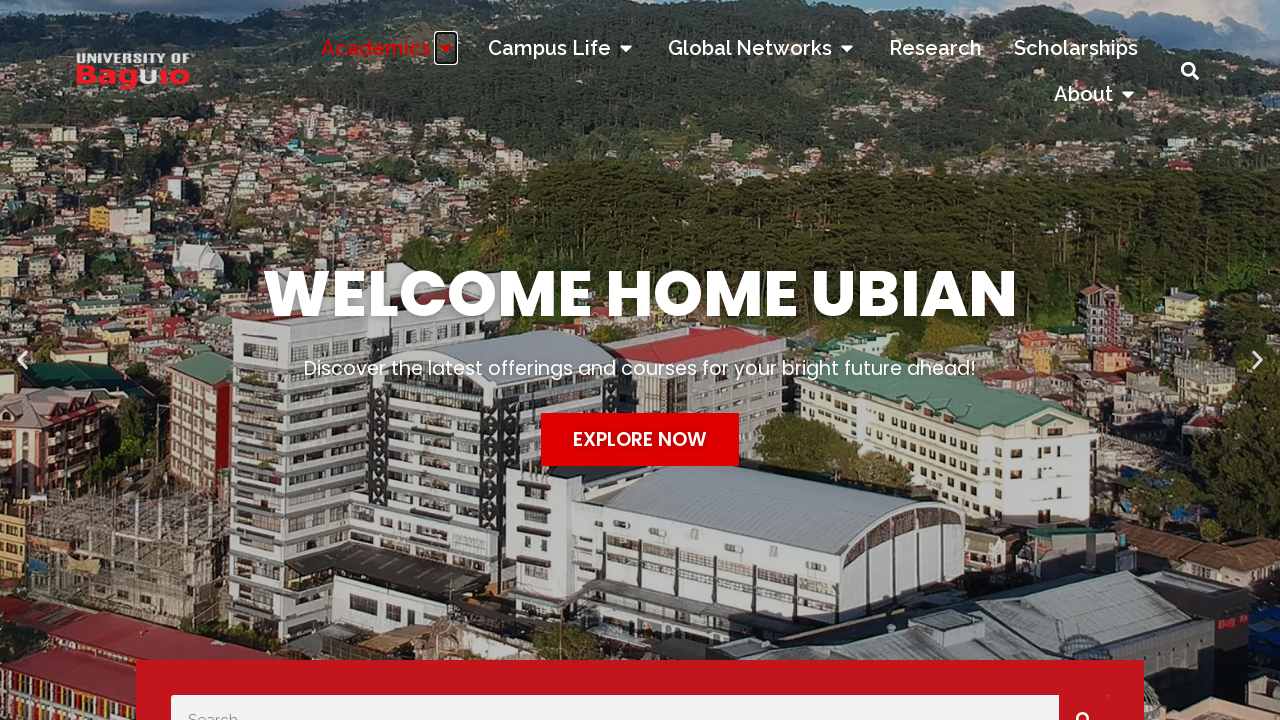

Waited for network idle state
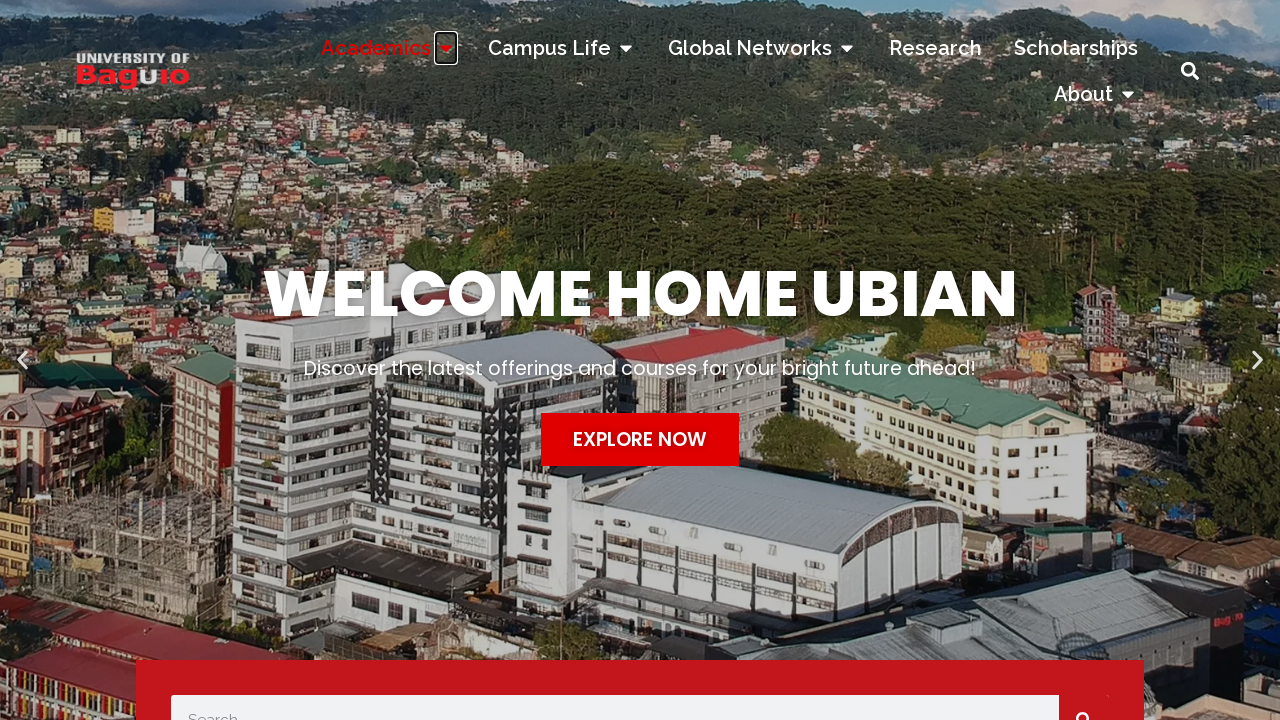

Verified body element is present on University of Baguio website
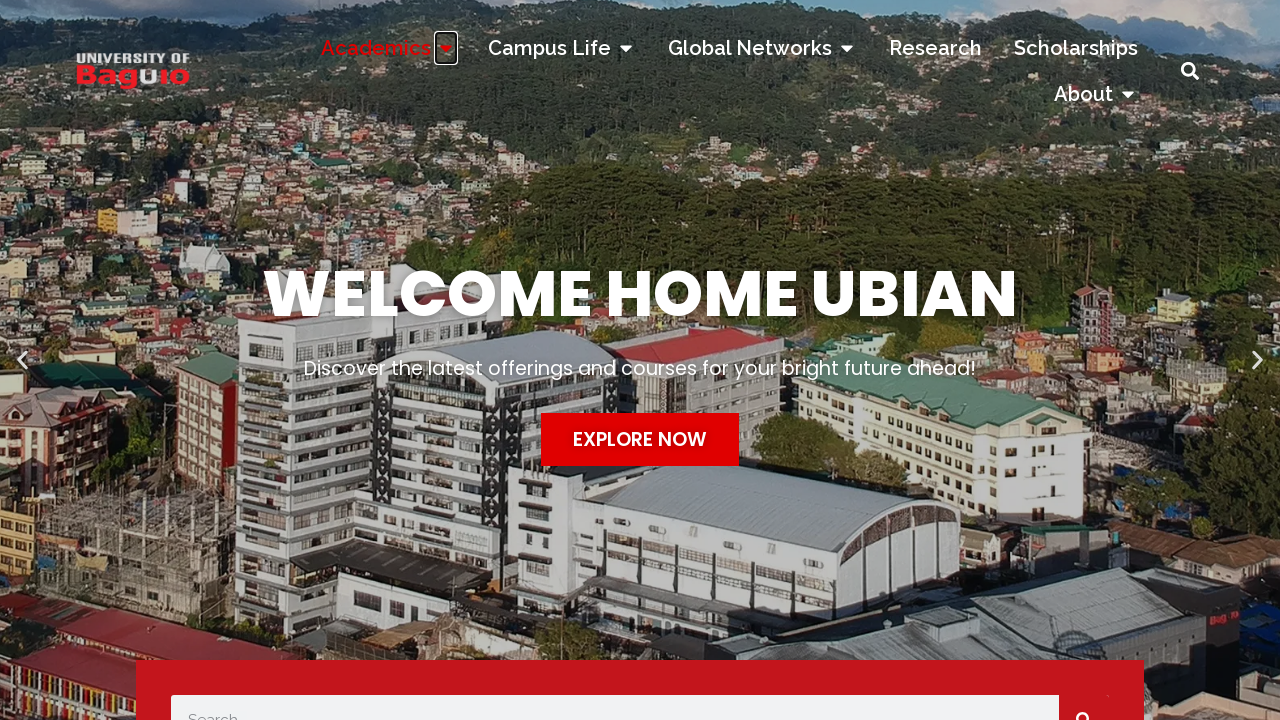

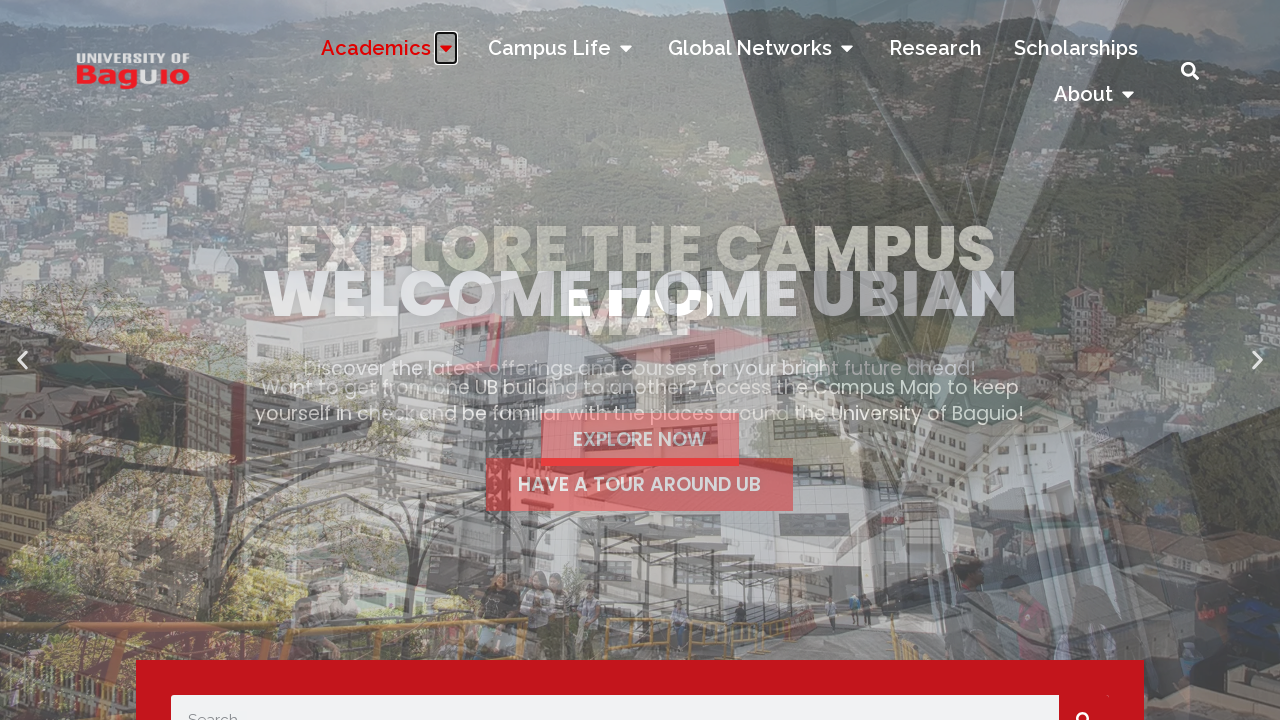